Tests clearing completed tasks while viewing the Active filter

Starting URL: https://todomvc4tasj.herokuapp.com/

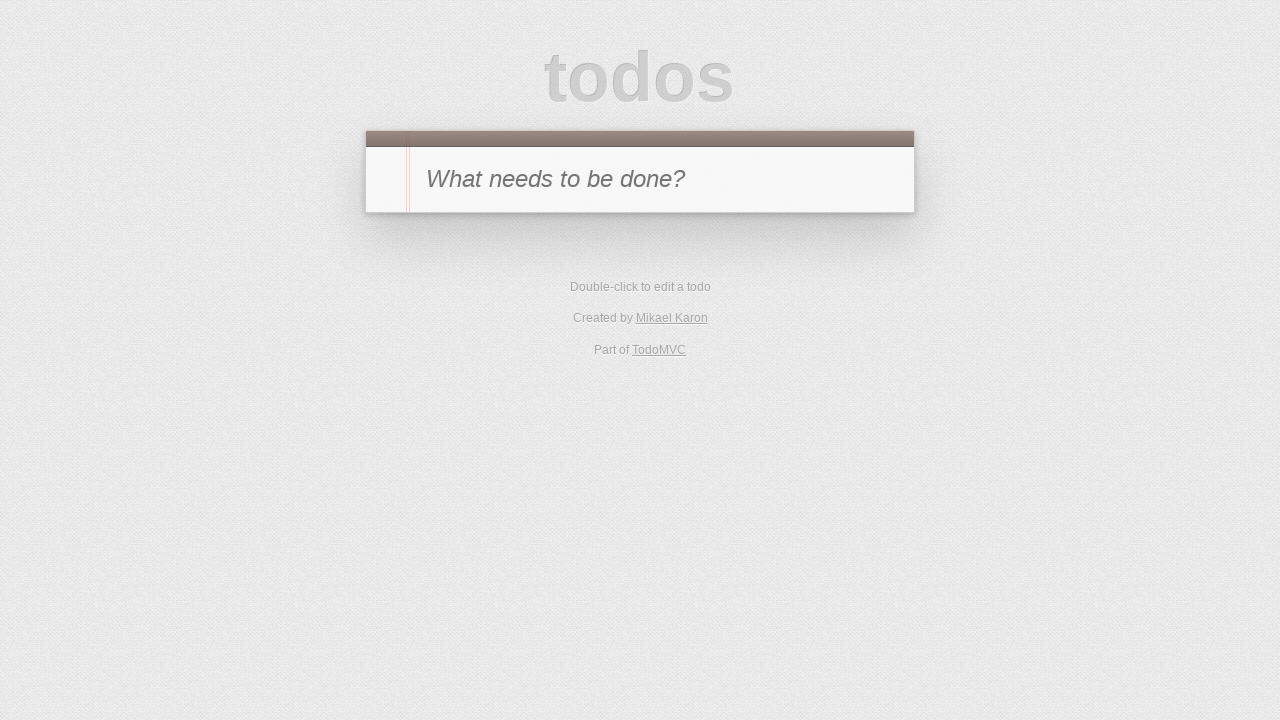

Set localStorage with one completed task
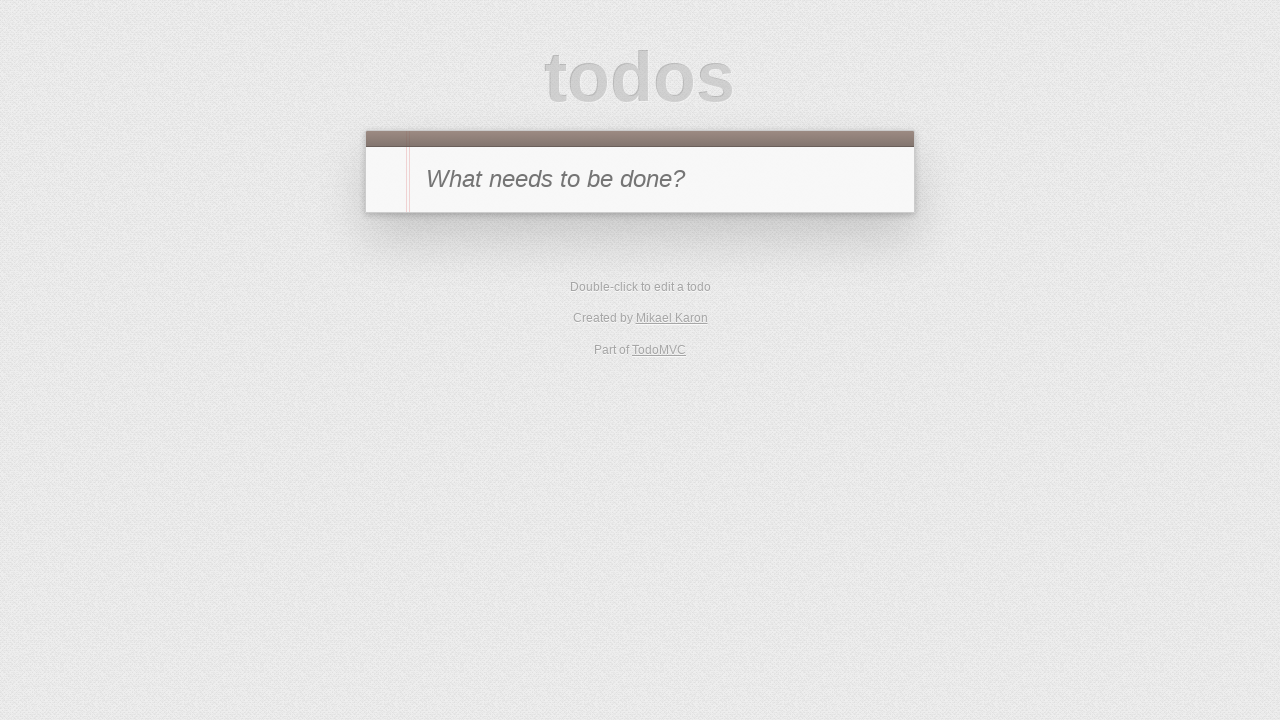

Reloaded page to apply localStorage changes
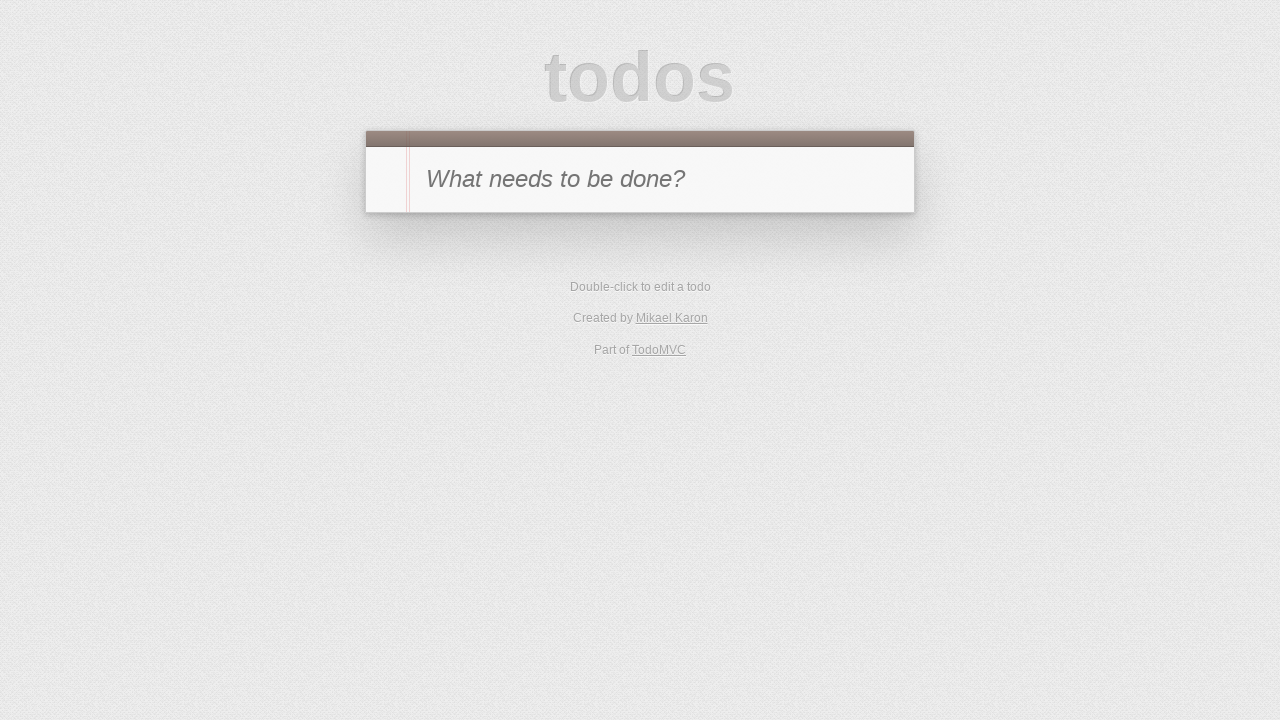

Clicked Active filter at (614, 291) on [href='#/active']
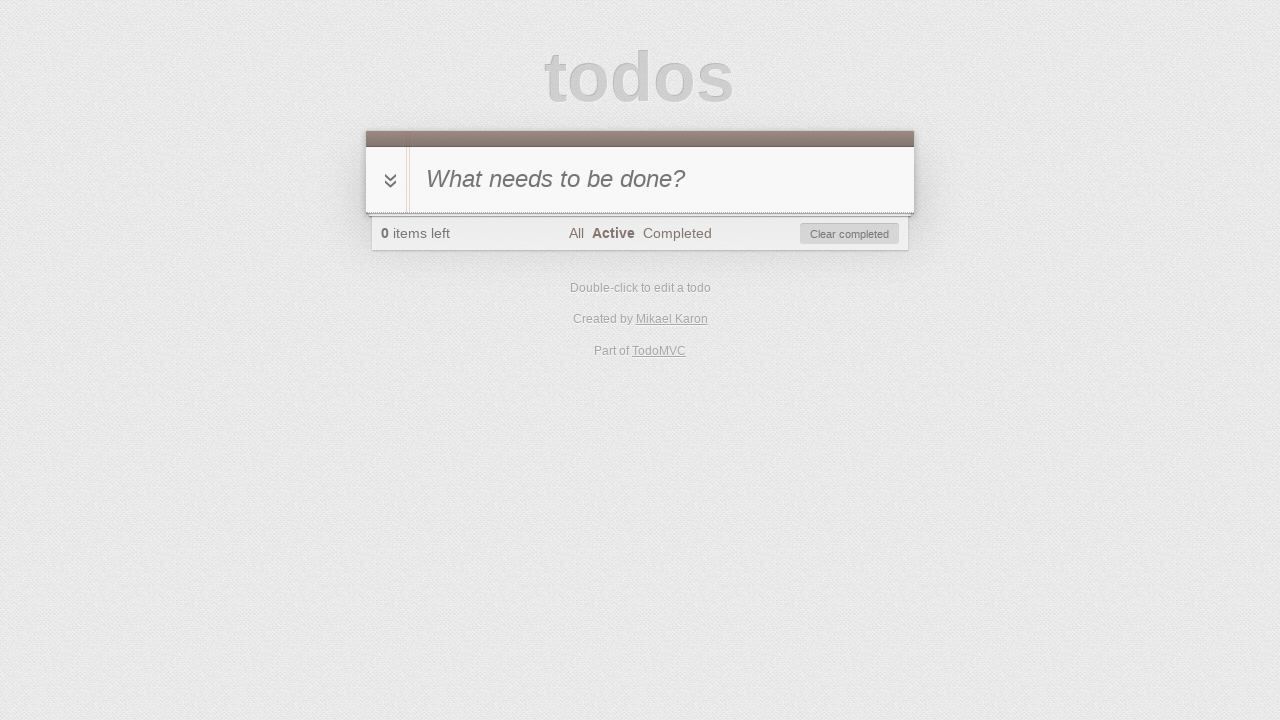

Clicked Clear Completed button at (850, 234) on #clear-completed
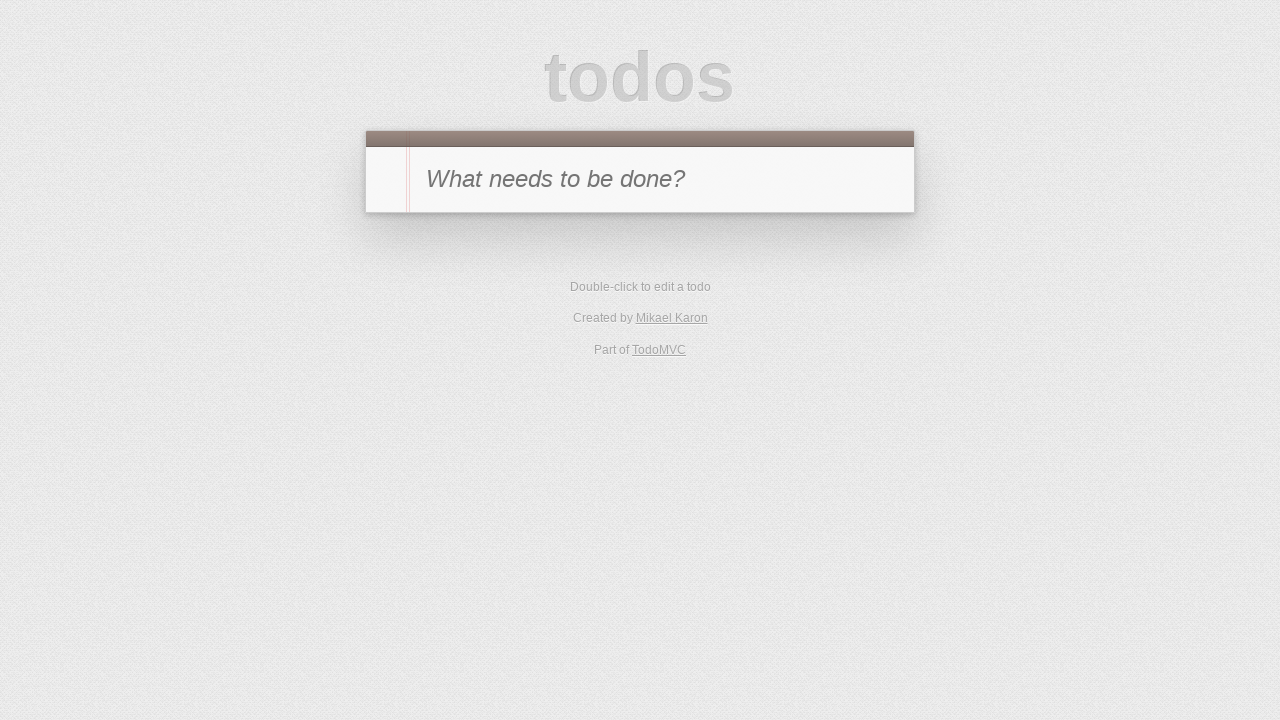

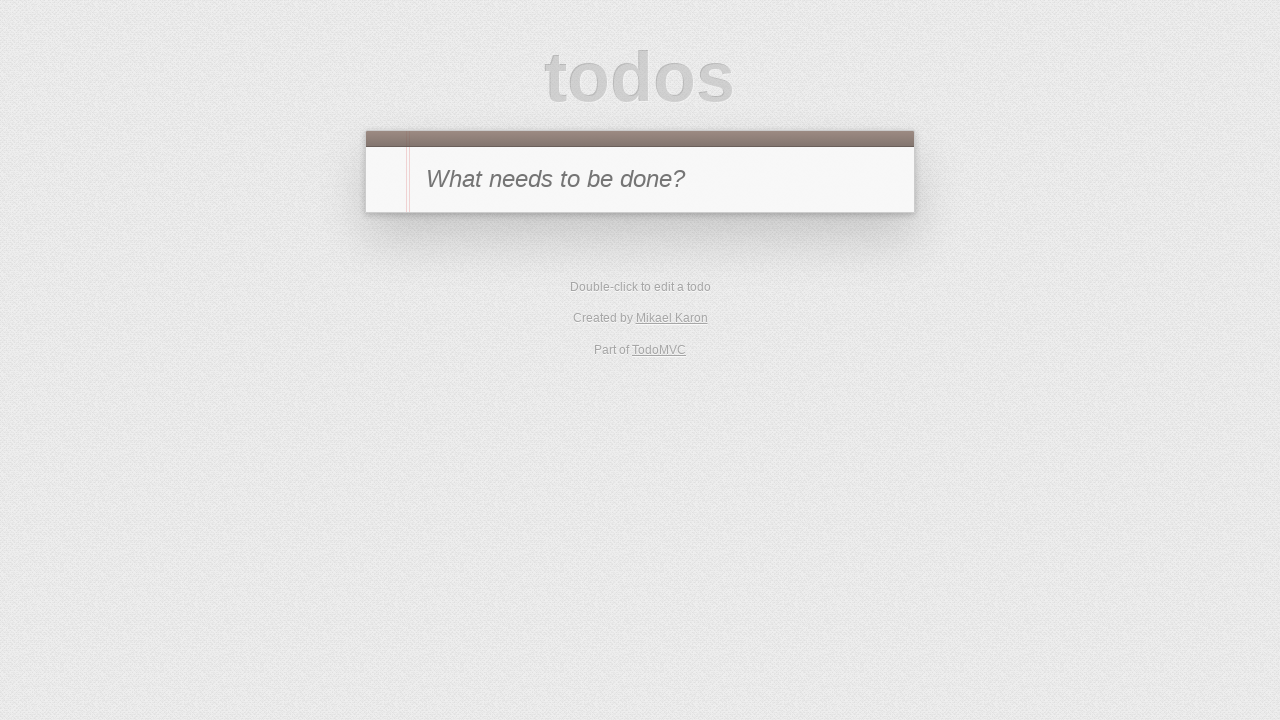